Tests a practice form by filling out personal information fields (name, email, phone), selecting gender and date of birth, adding subjects and hobbies, selecting state/city dropdowns, and submitting the form.

Starting URL: https://demoqa.com/automation-practice-form

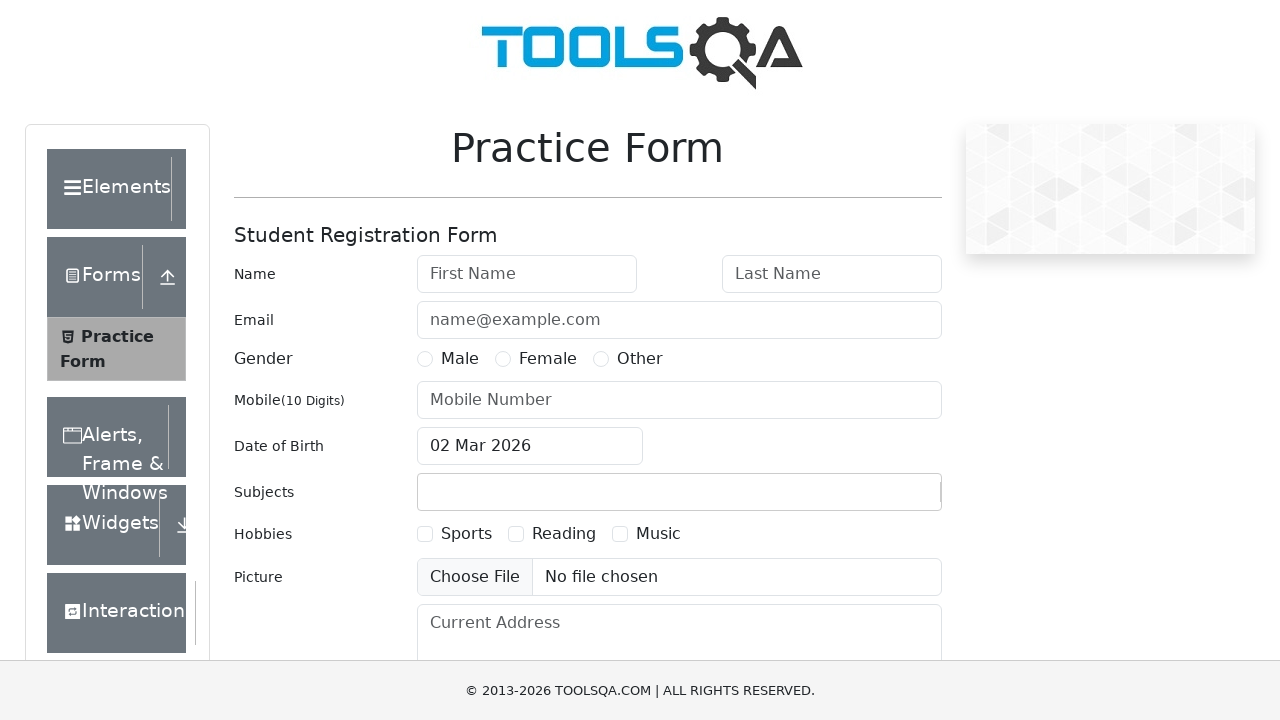

Filled first name field with 'Alexander' on #firstName
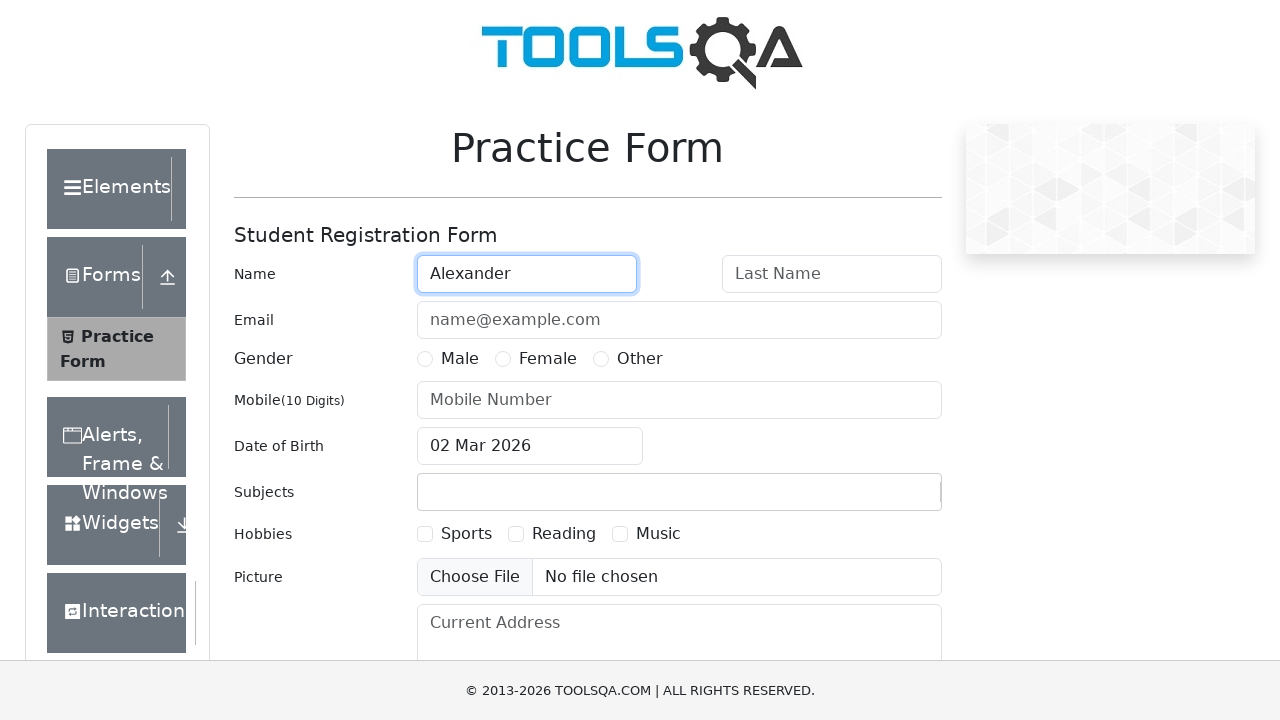

Filled last name field with 'Mazein' on #lastName
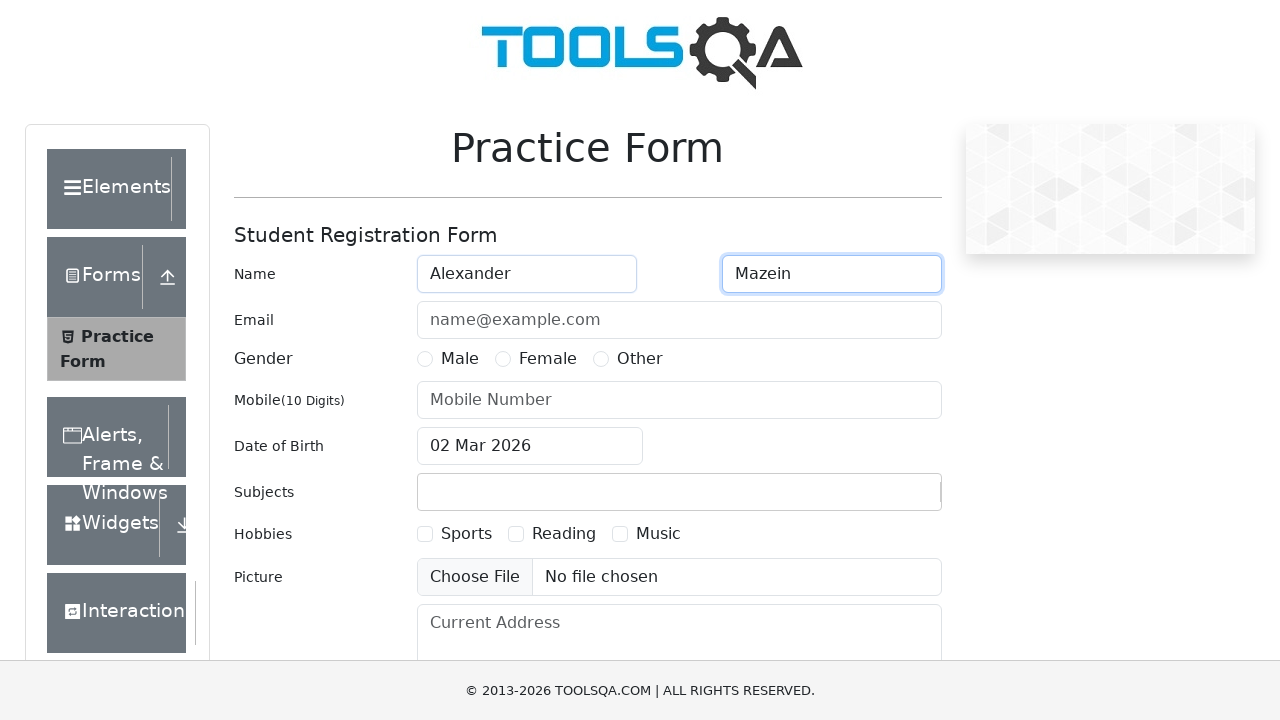

Filled email field with 'random.mail@gmail.com' on #userEmail
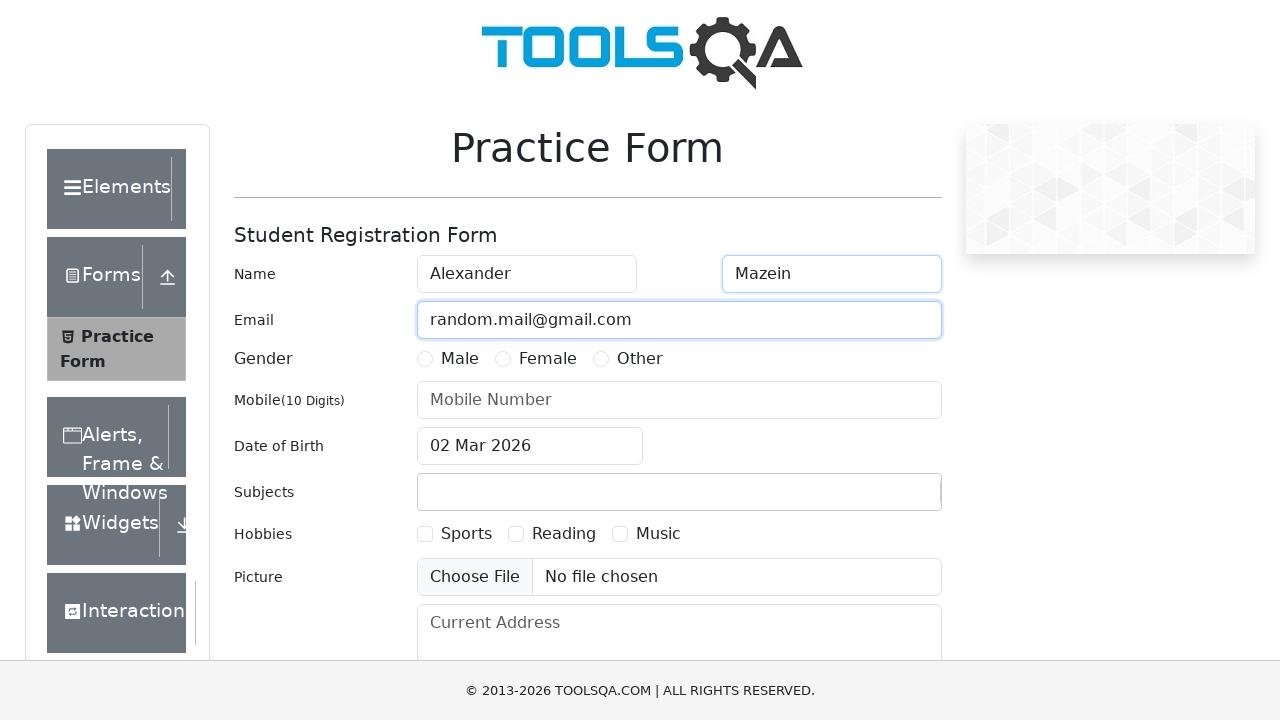

Selected gender radio button at (460, 359) on xpath=//label[@for='gender-radio-1']
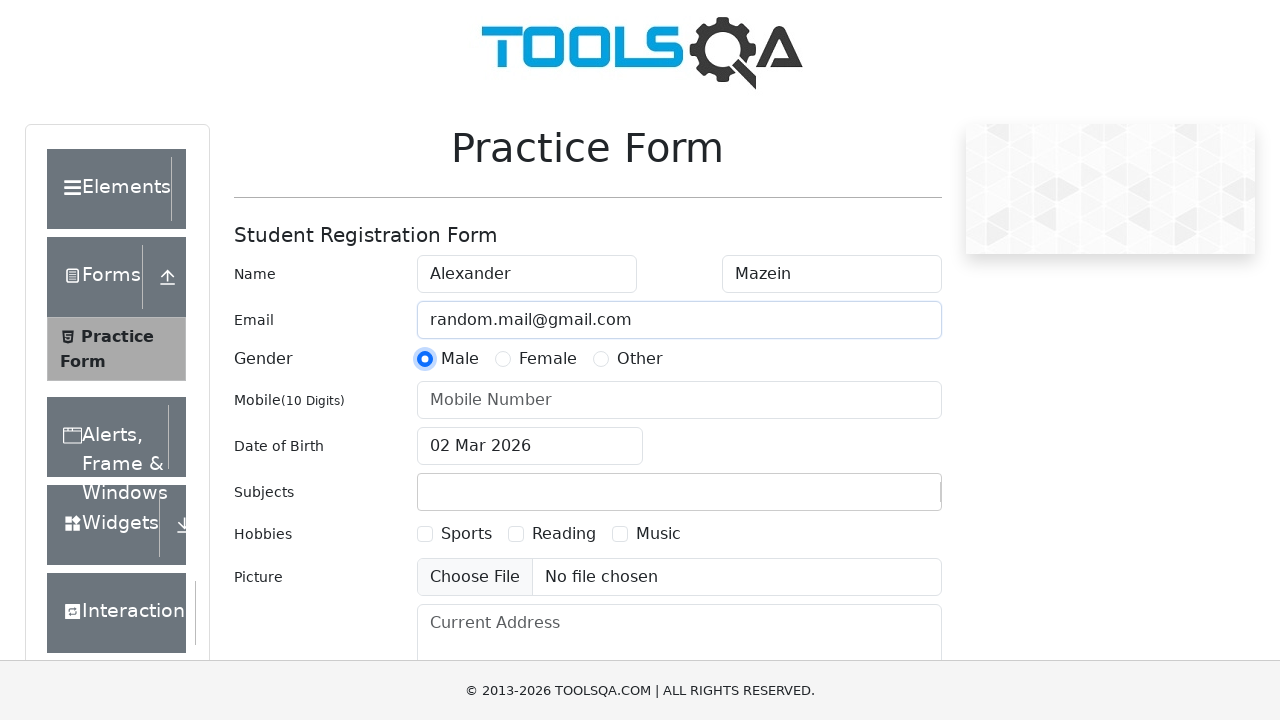

Filled phone number field with '2131231231' on #userNumber
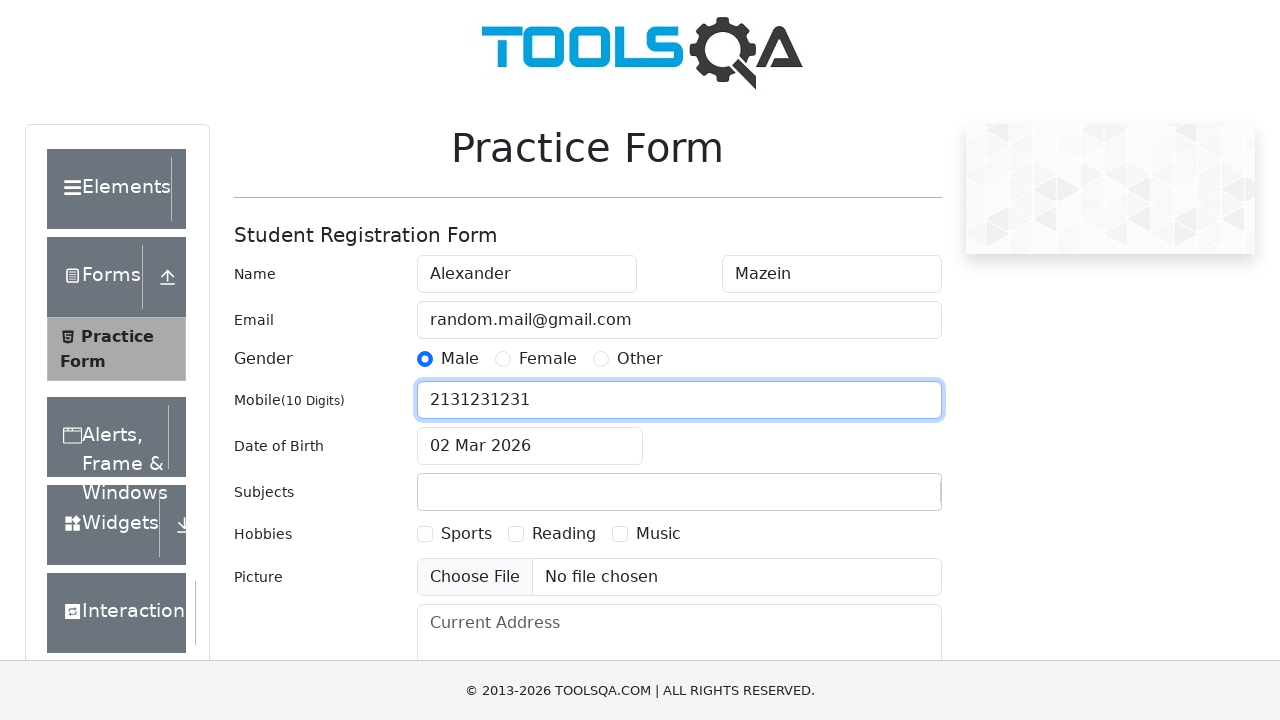

Clicked date of birth input field at (530, 446) on #dateOfBirthInput
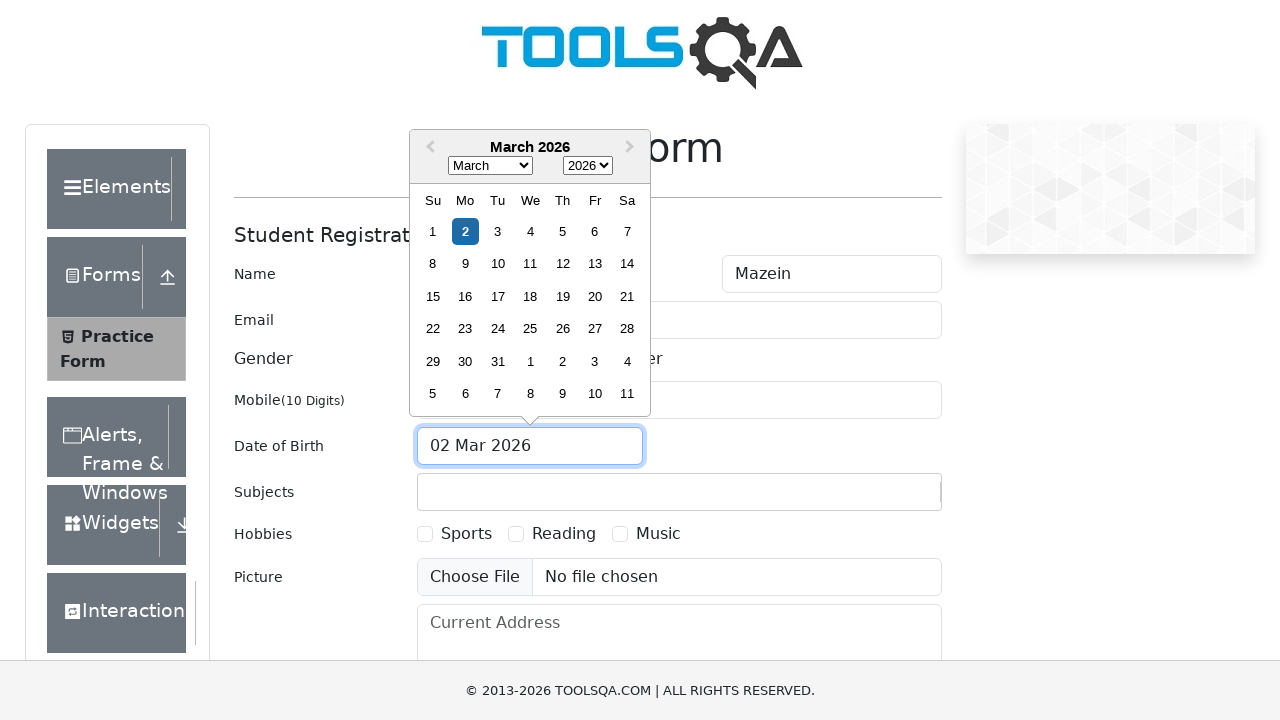

Clicked month selector in date picker at (490, 166) on .react-datepicker__month-select
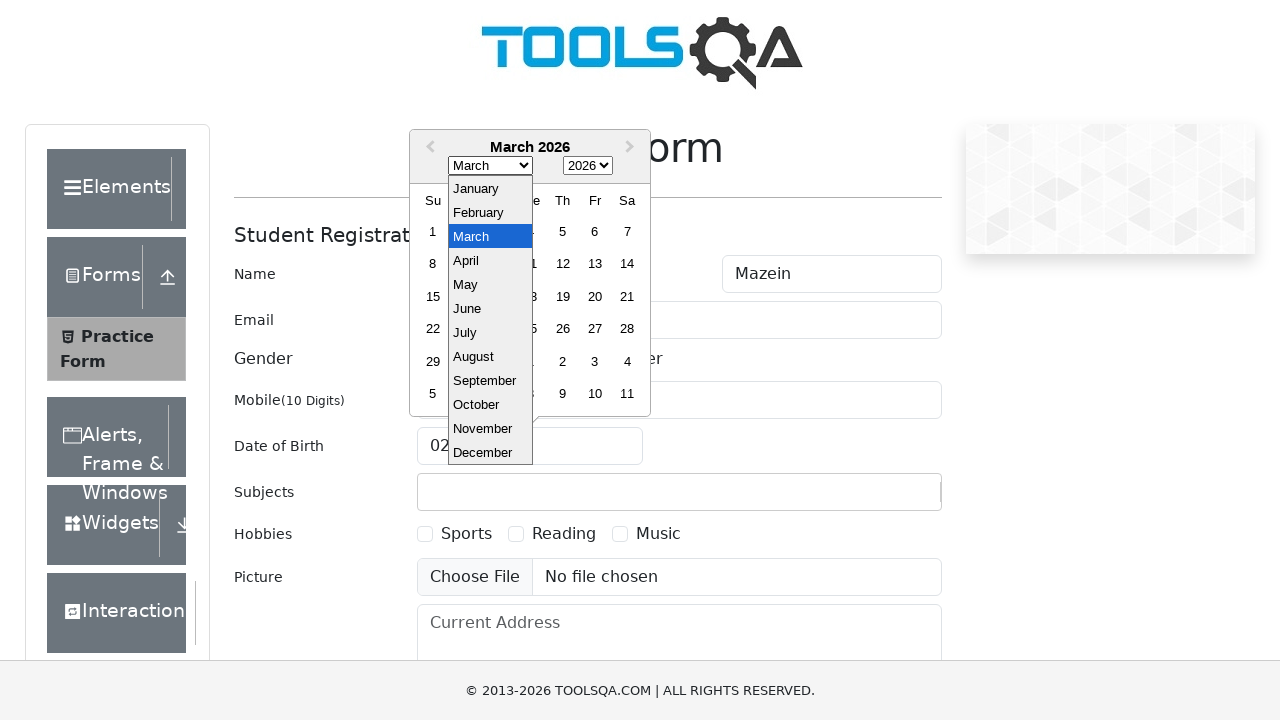

Selected month 9 (October) from date picker on .react-datepicker__month-select
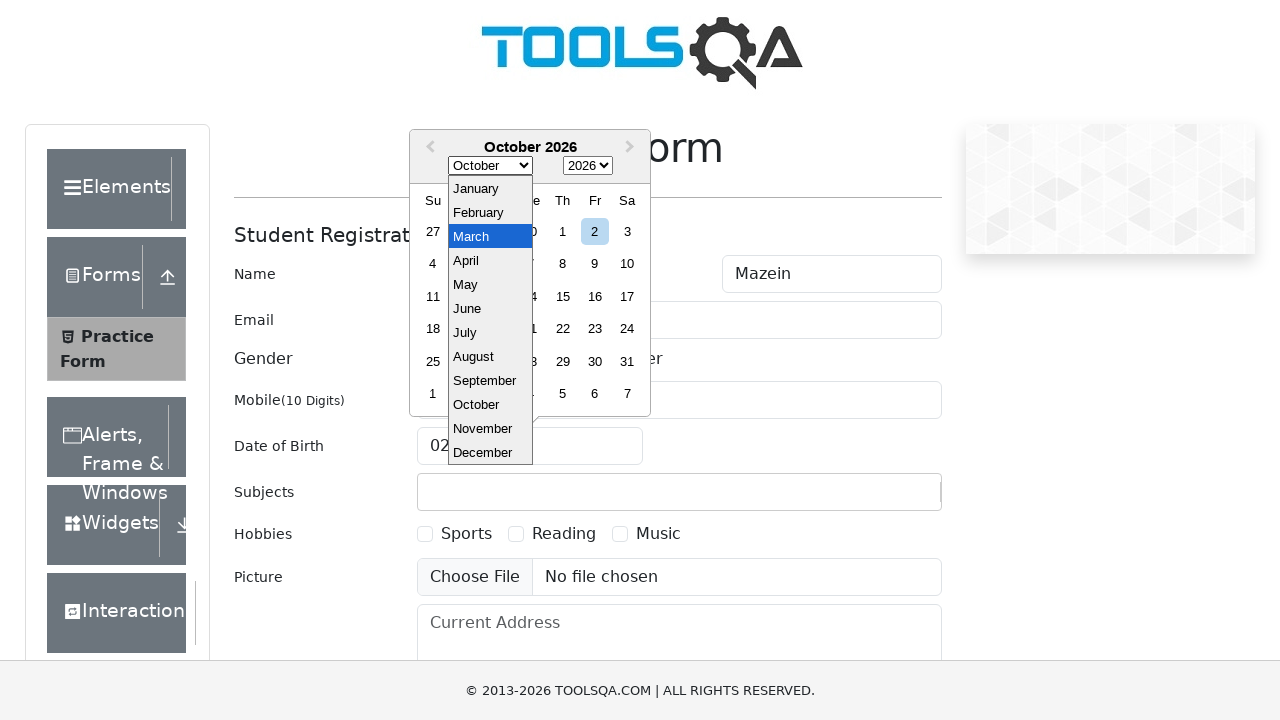

Clicked year selector in date picker at (588, 166) on .react-datepicker__year-select
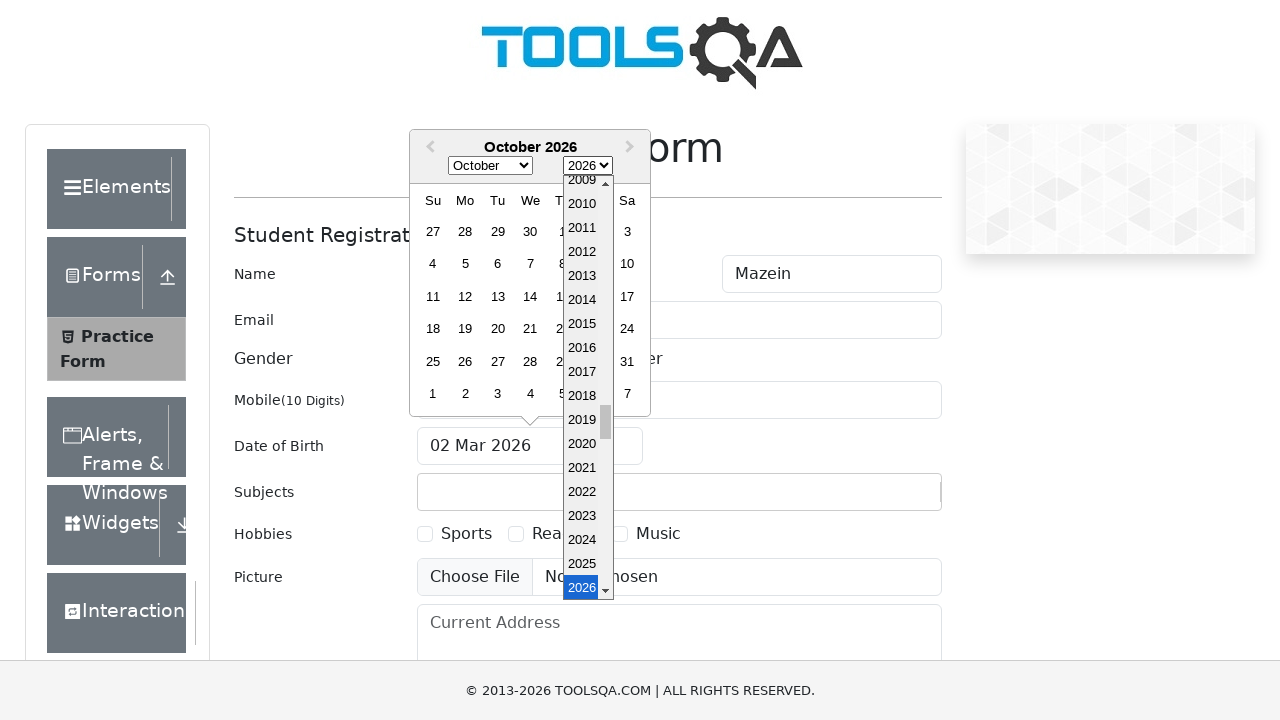

Selected year 2017 from date picker on .react-datepicker__year-select
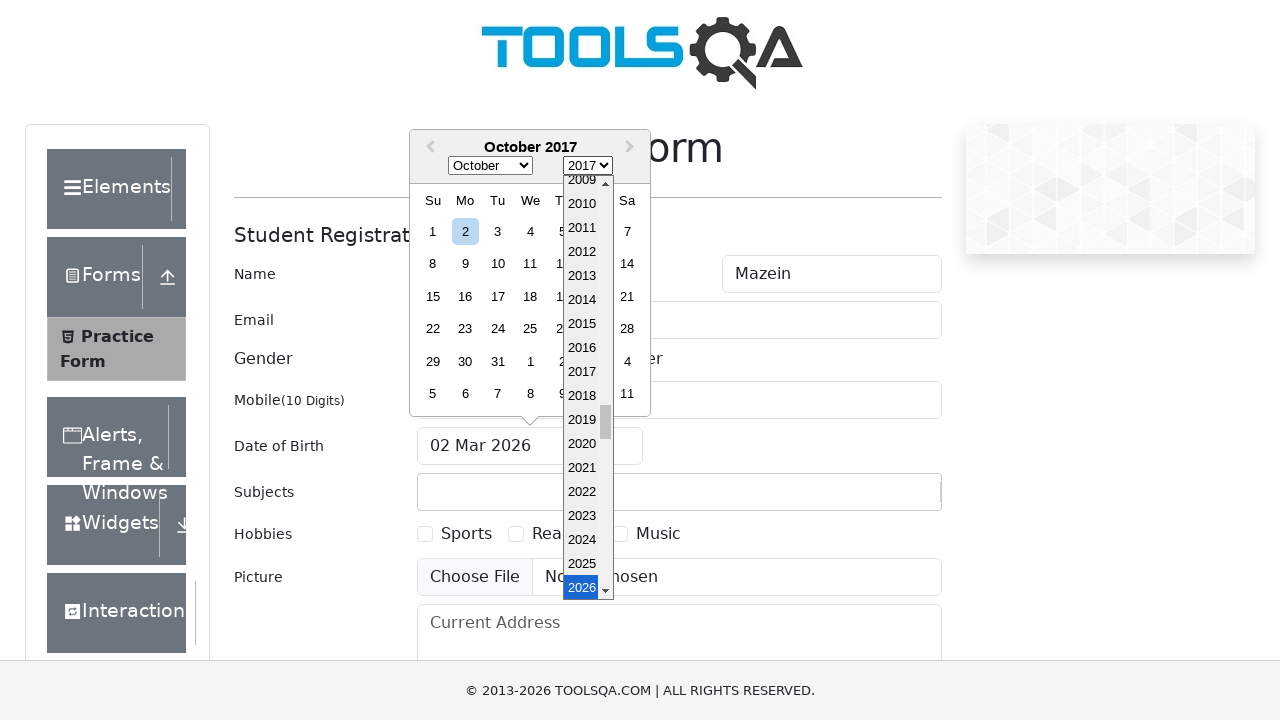

Selected day 25 from date picker at (530, 329) on .react-datepicker__day--025
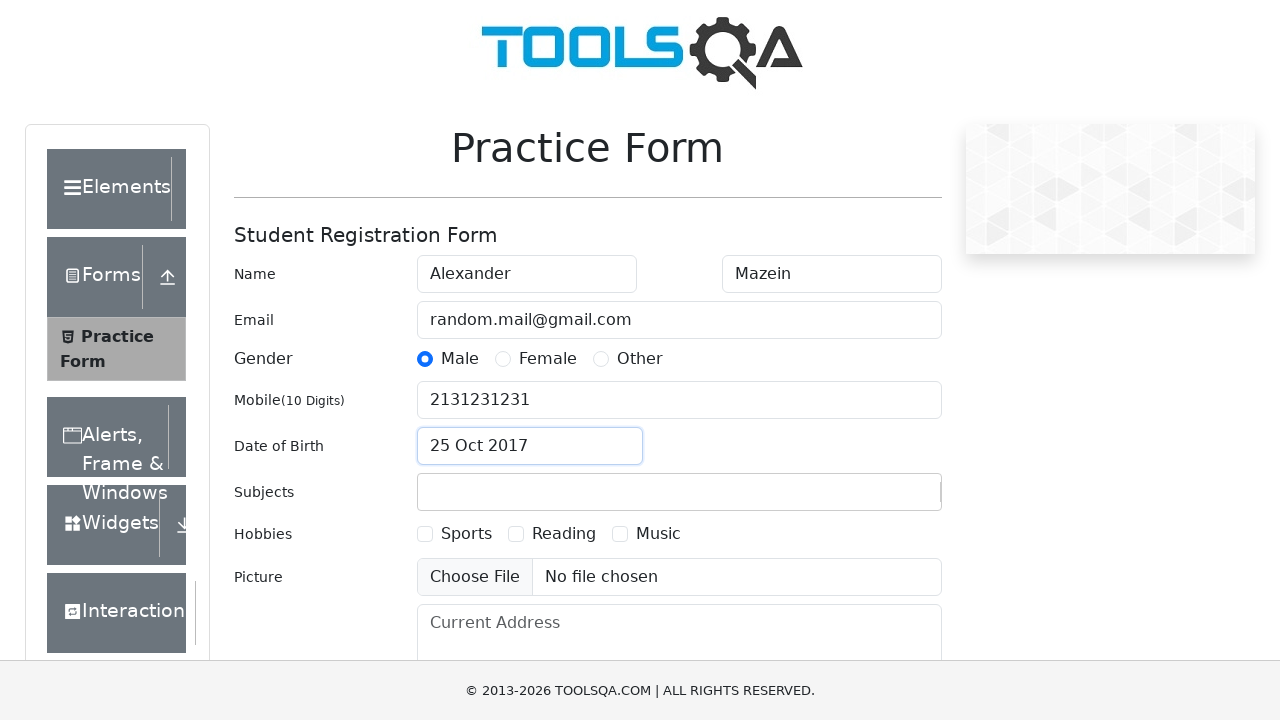

Typed 'Ph' in subjects input field on #subjectsInput
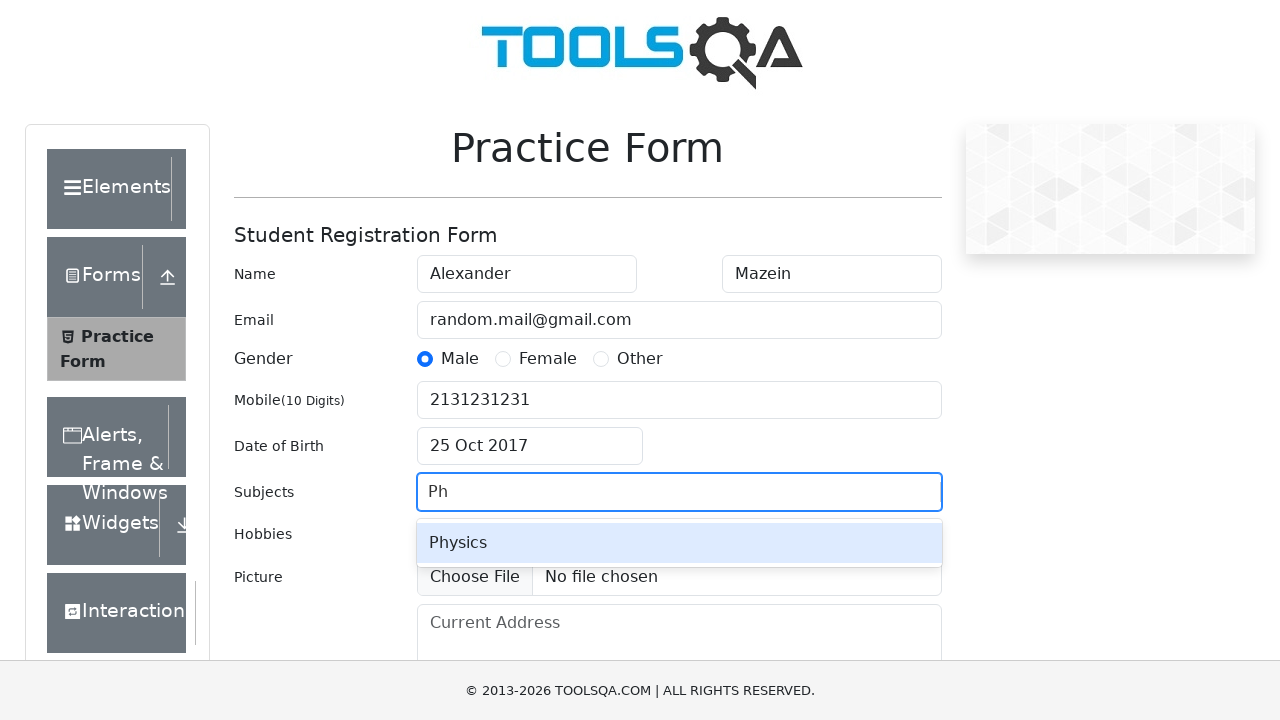

Selected first subject option at (679, 543) on #react-select-2-option-0
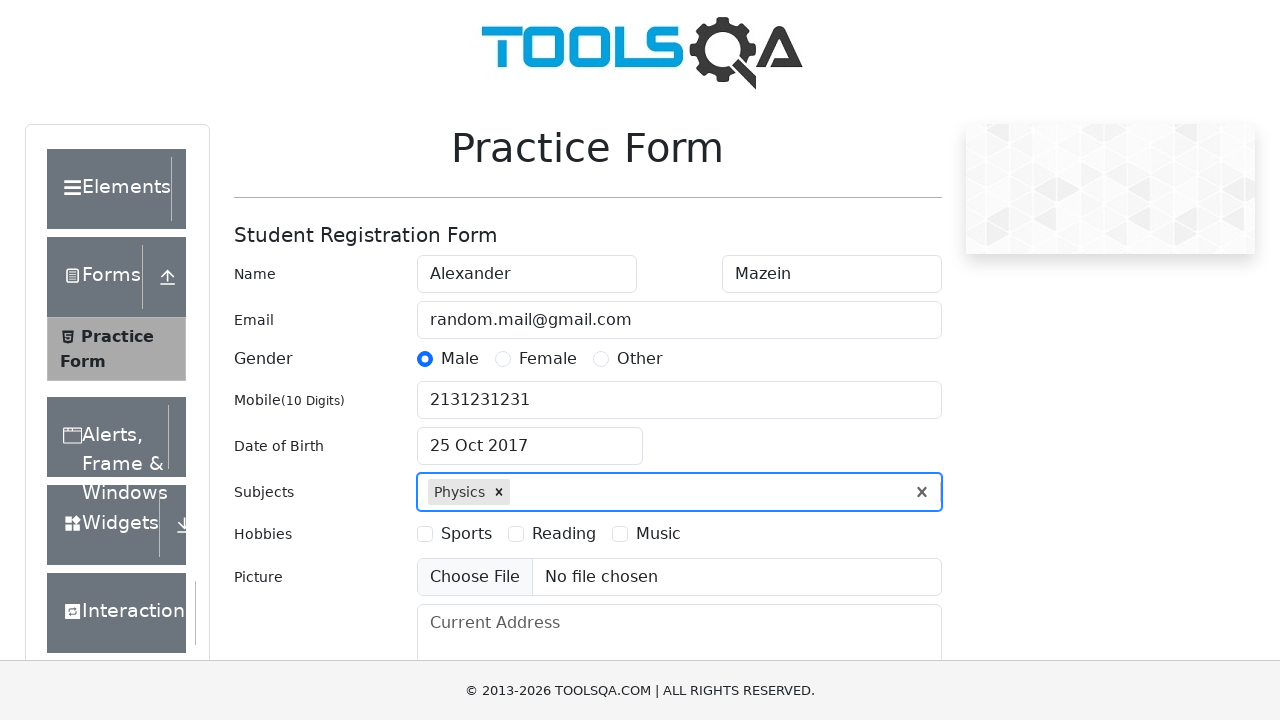

Typed 'C' in subjects input field on #subjectsInput
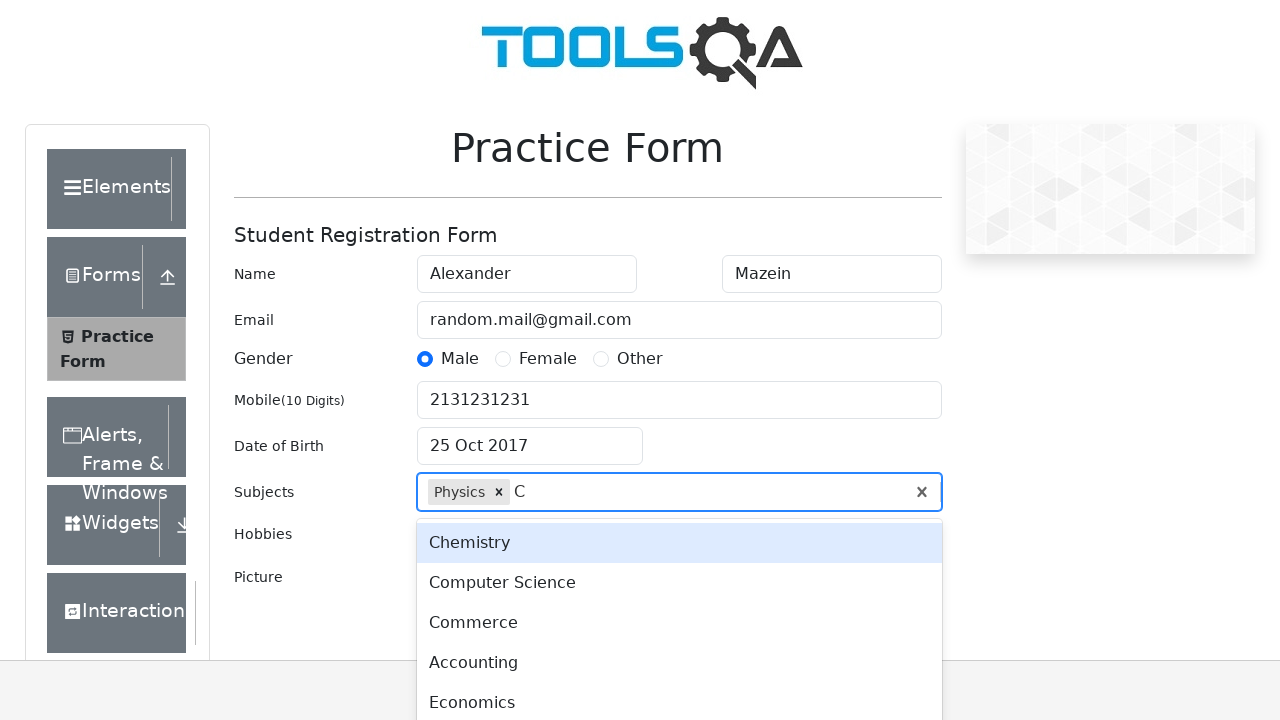

Selected seventh subject option at (679, 415) on #react-select-2-option-6
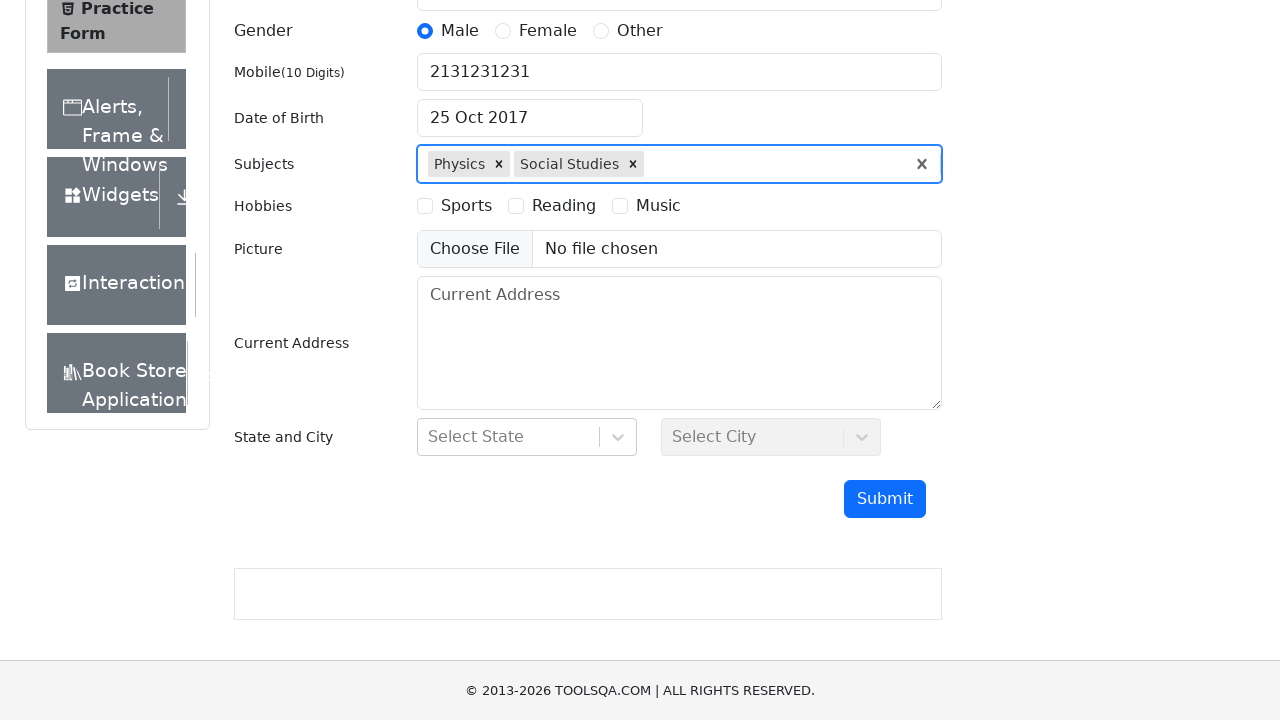

Typed 'E' in subjects input field on #subjectsInput
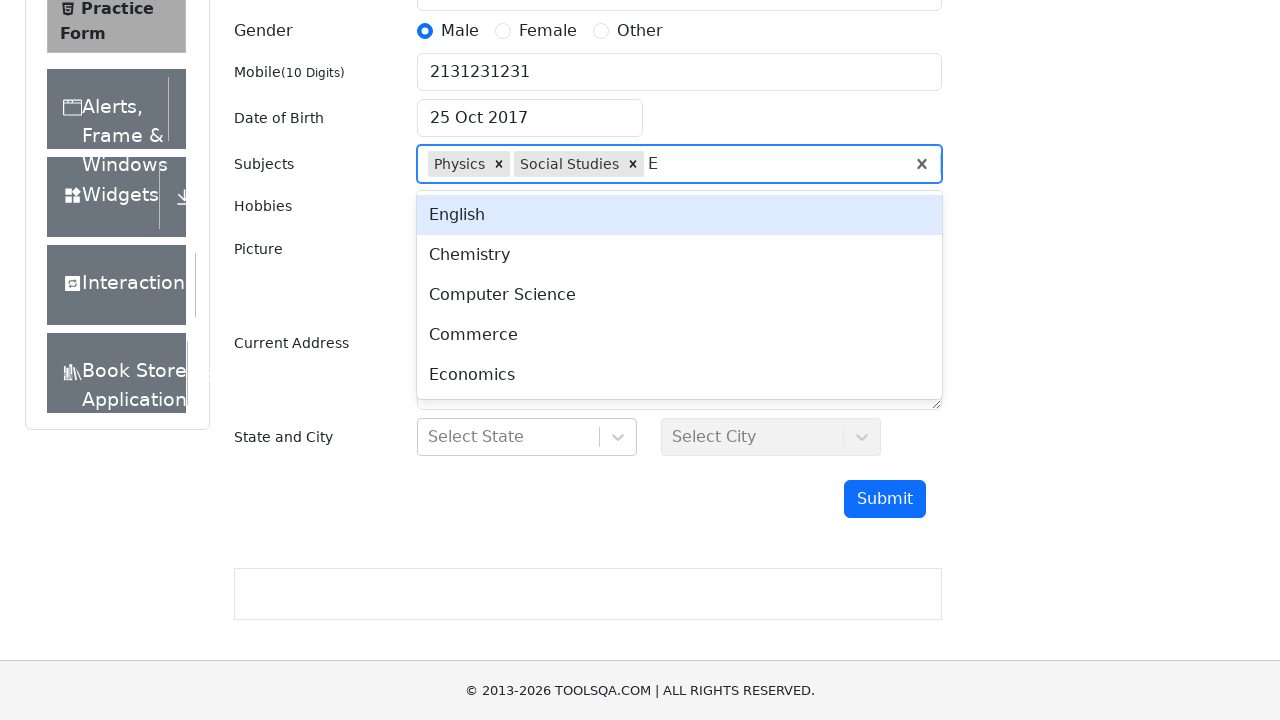

Selected fifth subject option at (679, 375) on #react-select-2-option-4
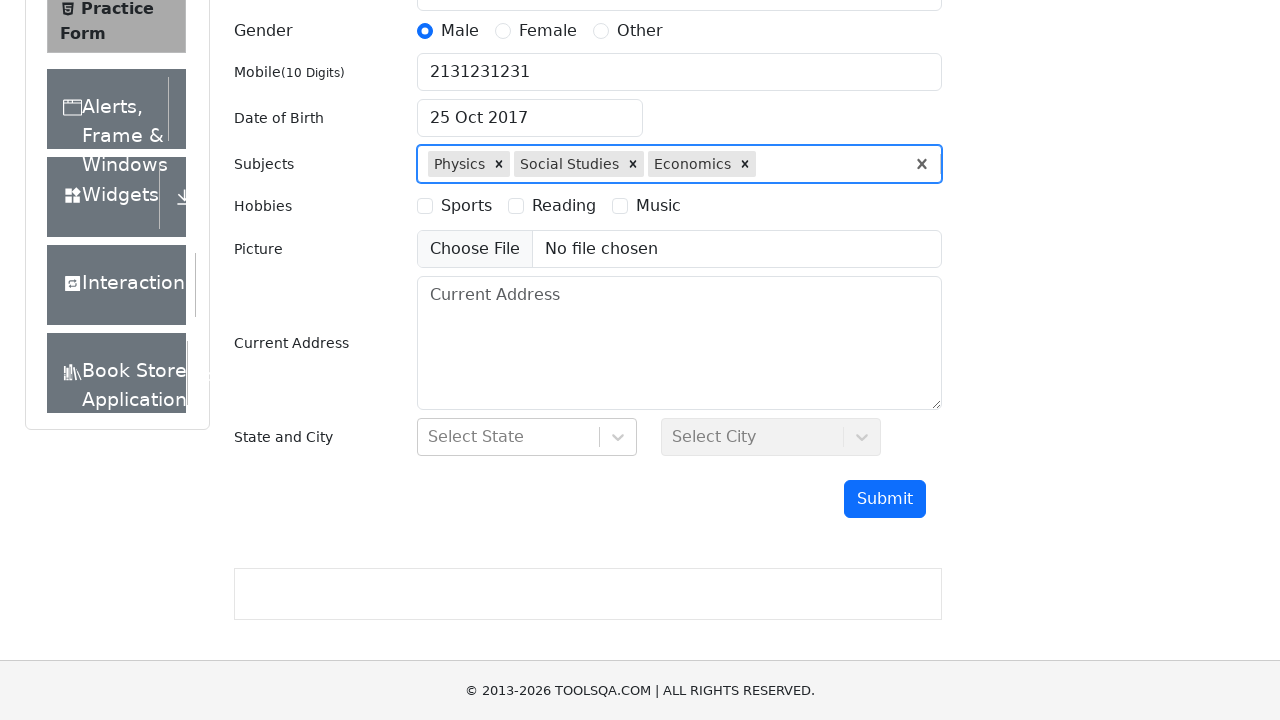

Selected Sports hobby at (466, 206) on xpath=//label[@for='hobbies-checkbox-1']
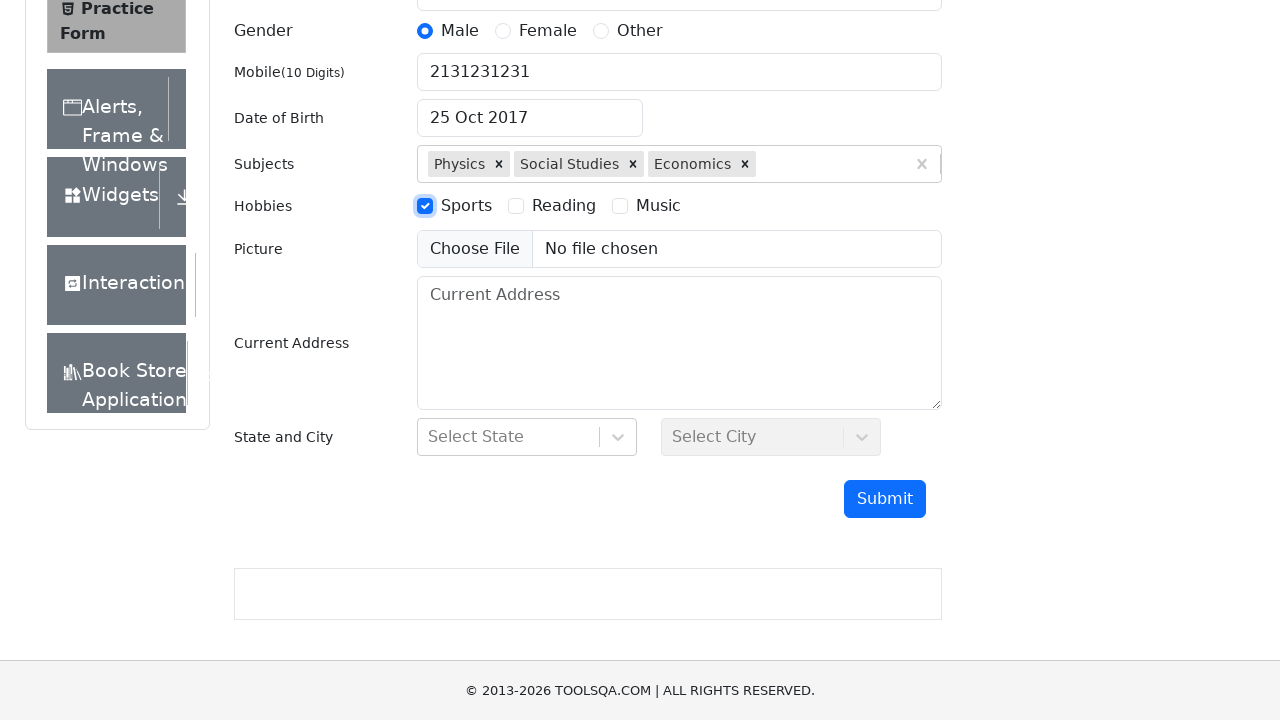

Selected Reading hobby at (564, 206) on xpath=//label[@for='hobbies-checkbox-2']
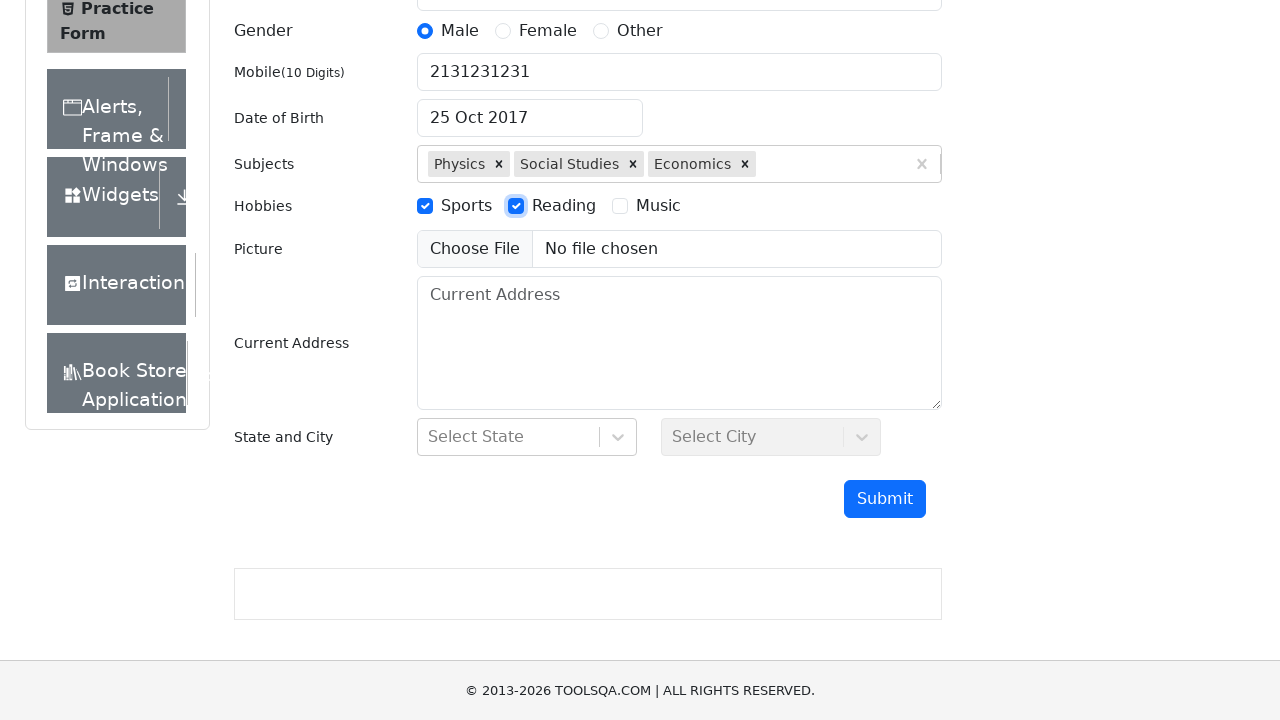

Selected Music hobby at (658, 206) on xpath=//label[@for='hobbies-checkbox-3']
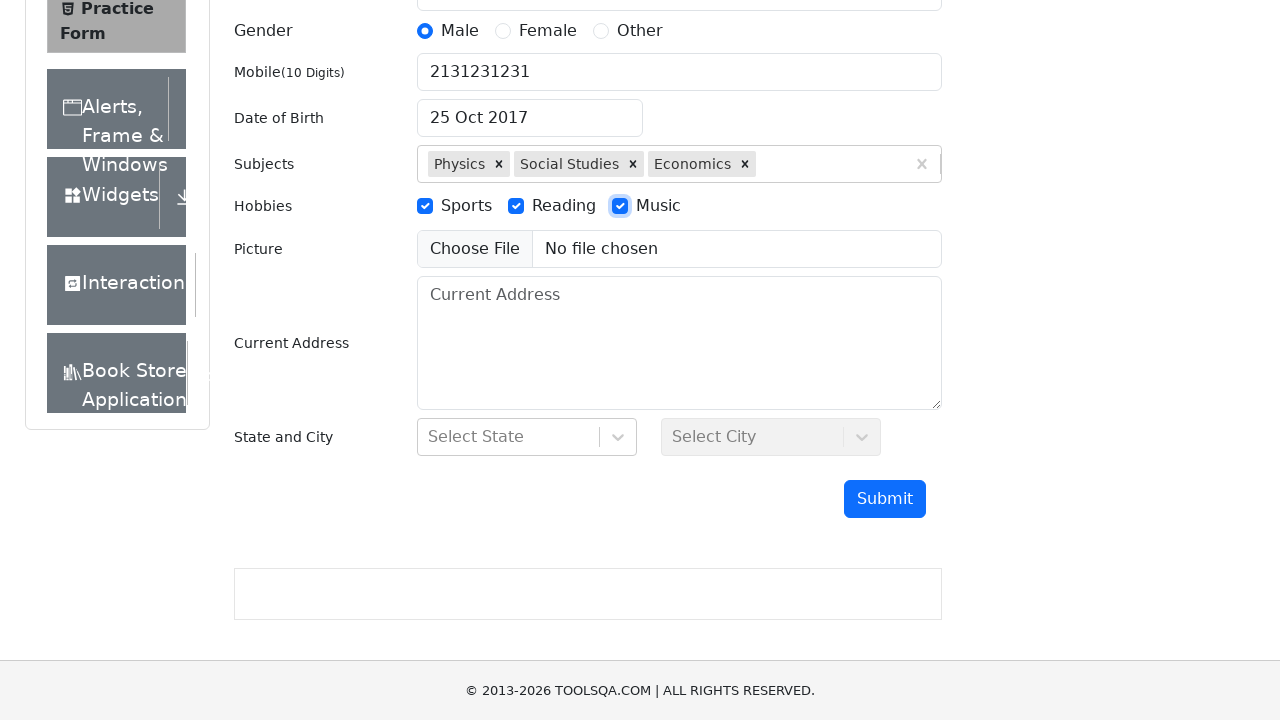

Deselected Reading hobby at (564, 206) on xpath=//label[@for='hobbies-checkbox-2']
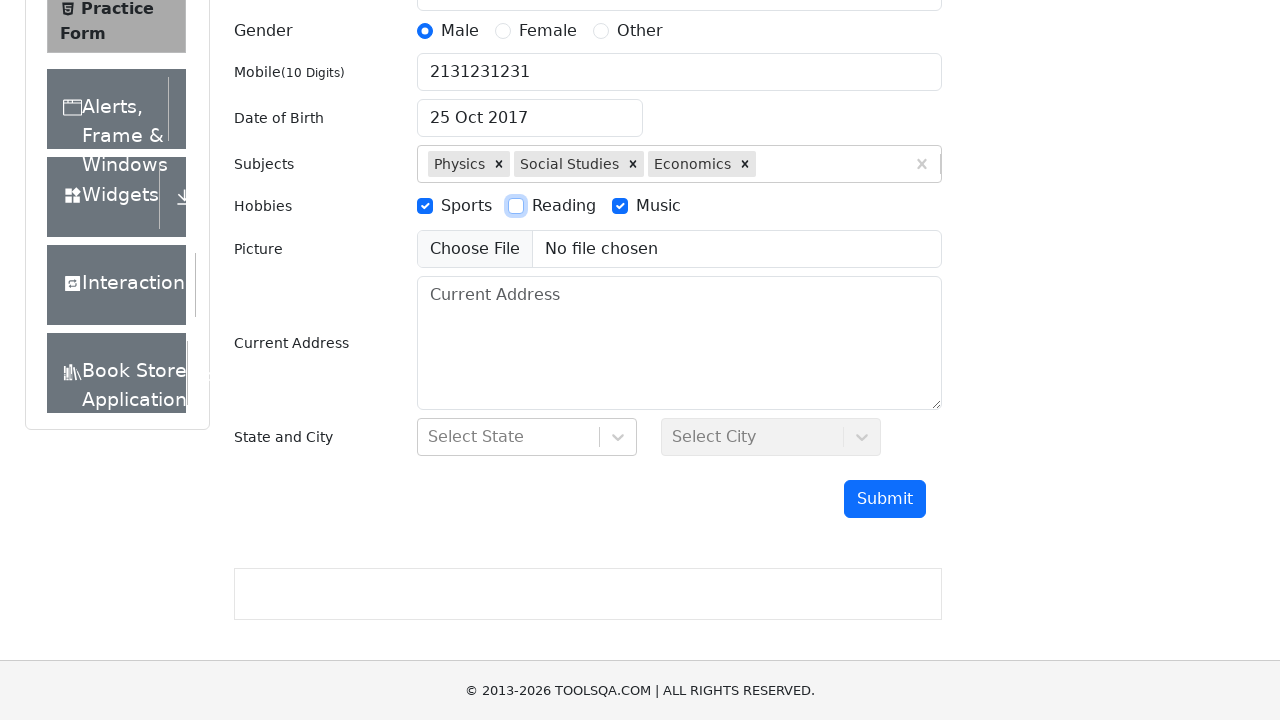

Filled current address field with Moscow address on #currentAddress
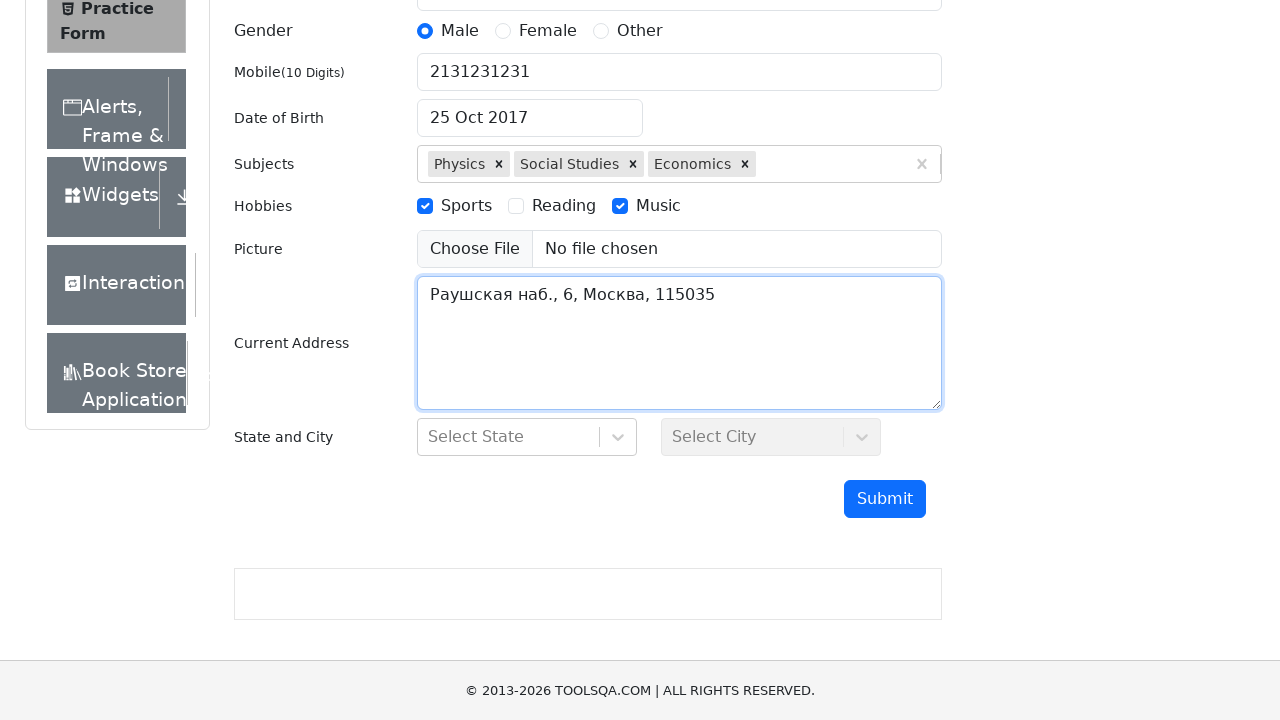

Clicked state selector dropdown at (527, 437) on #state
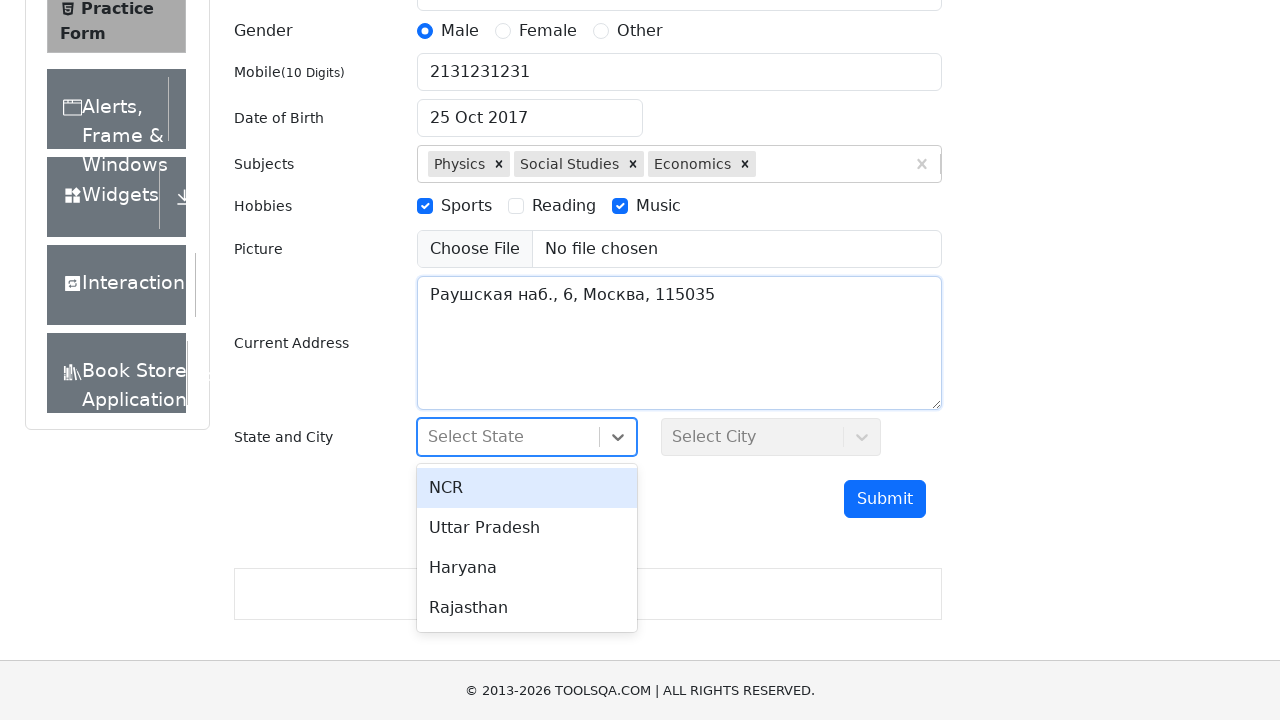

Selected state option 3 at (527, 608) on #react-select-3-option-3
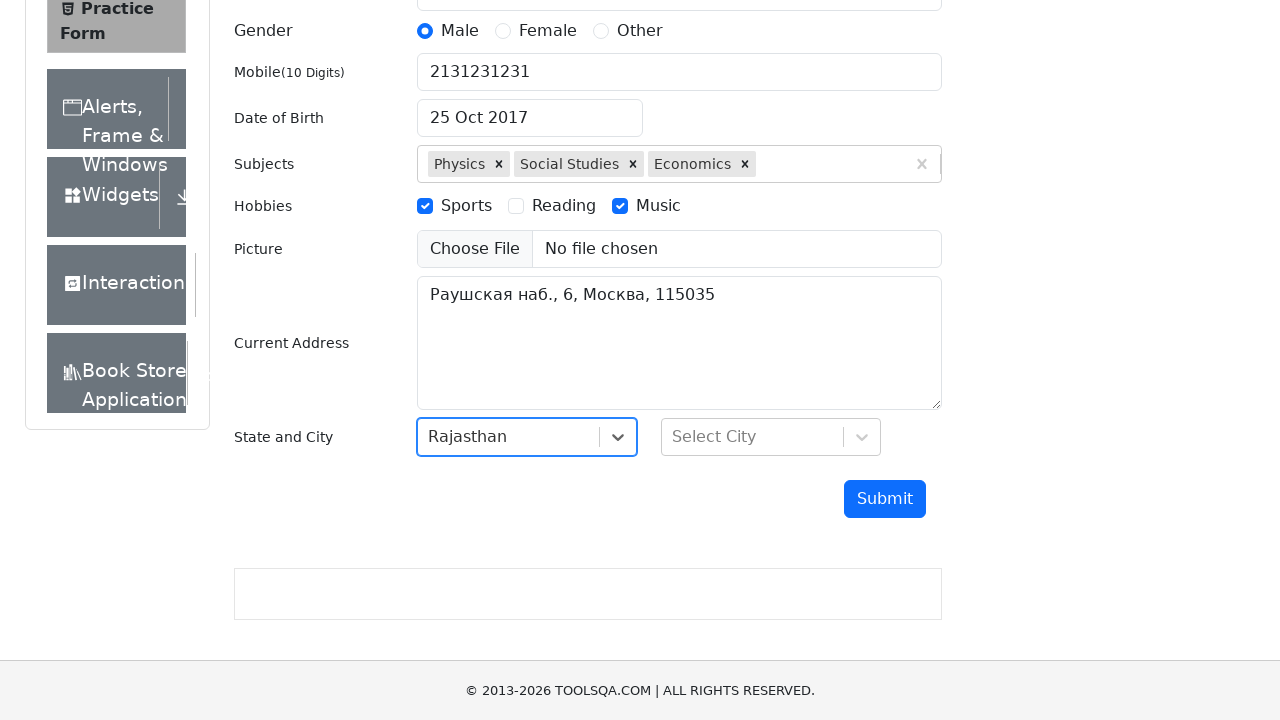

Clicked city selector dropdown at (771, 437) on #city
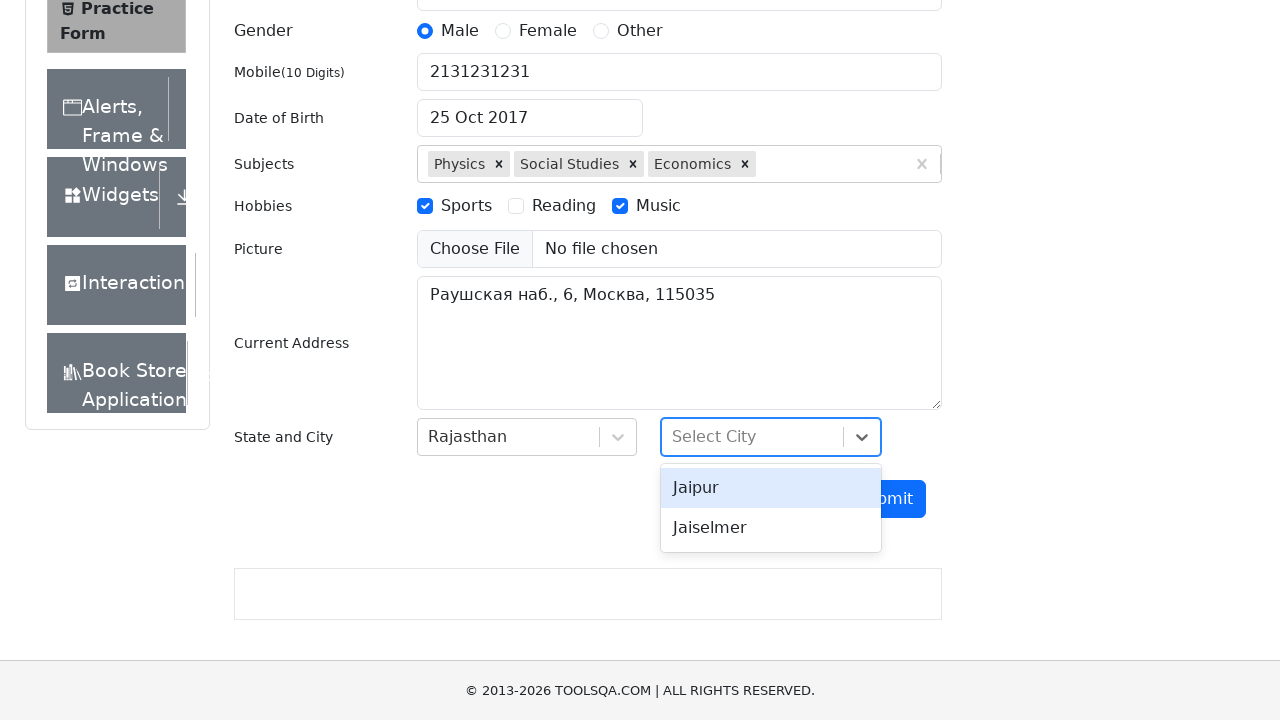

Selected city option 0 at (771, 488) on #react-select-4-option-0
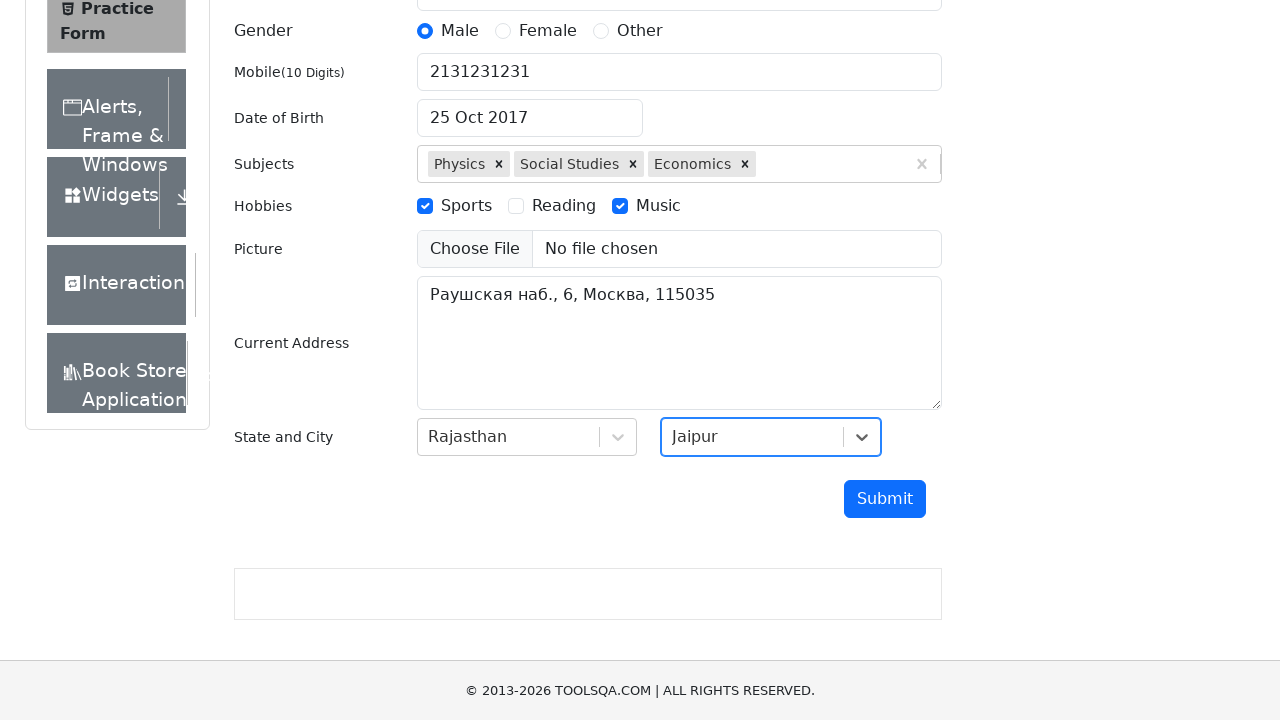

Clicked submit button to submit practice form at (885, 499) on #submit
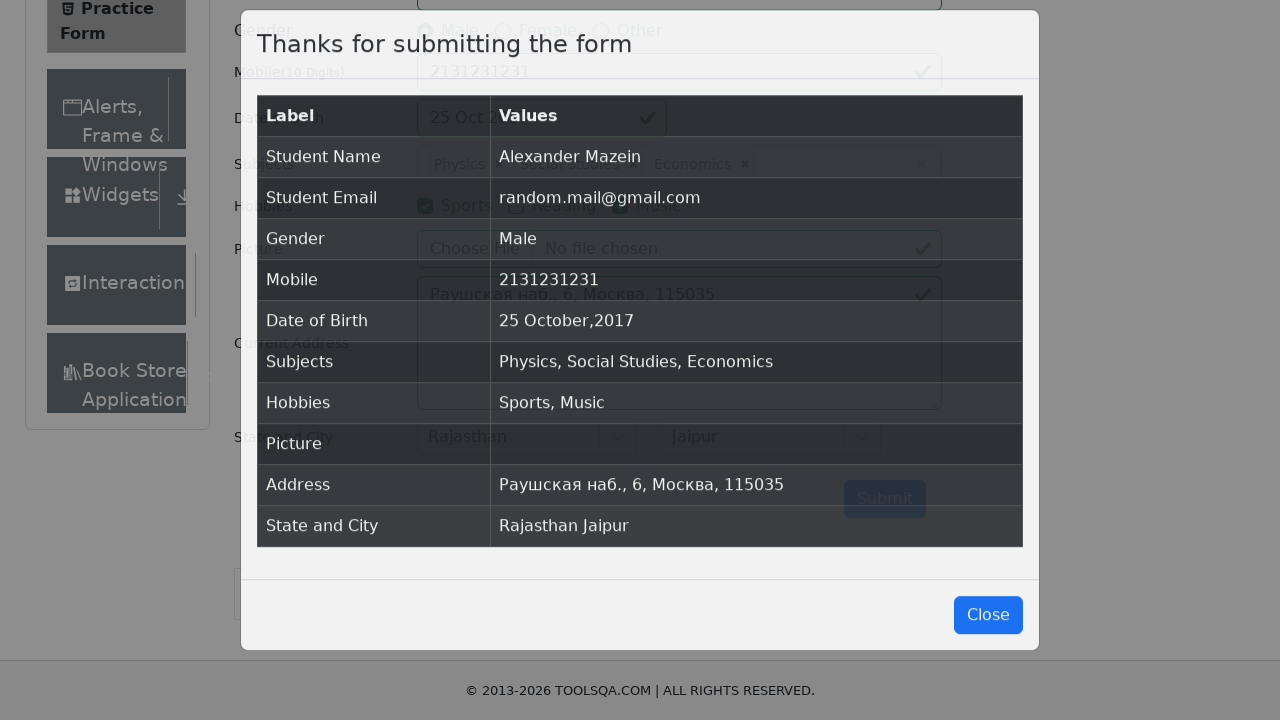

Form submission modal appeared
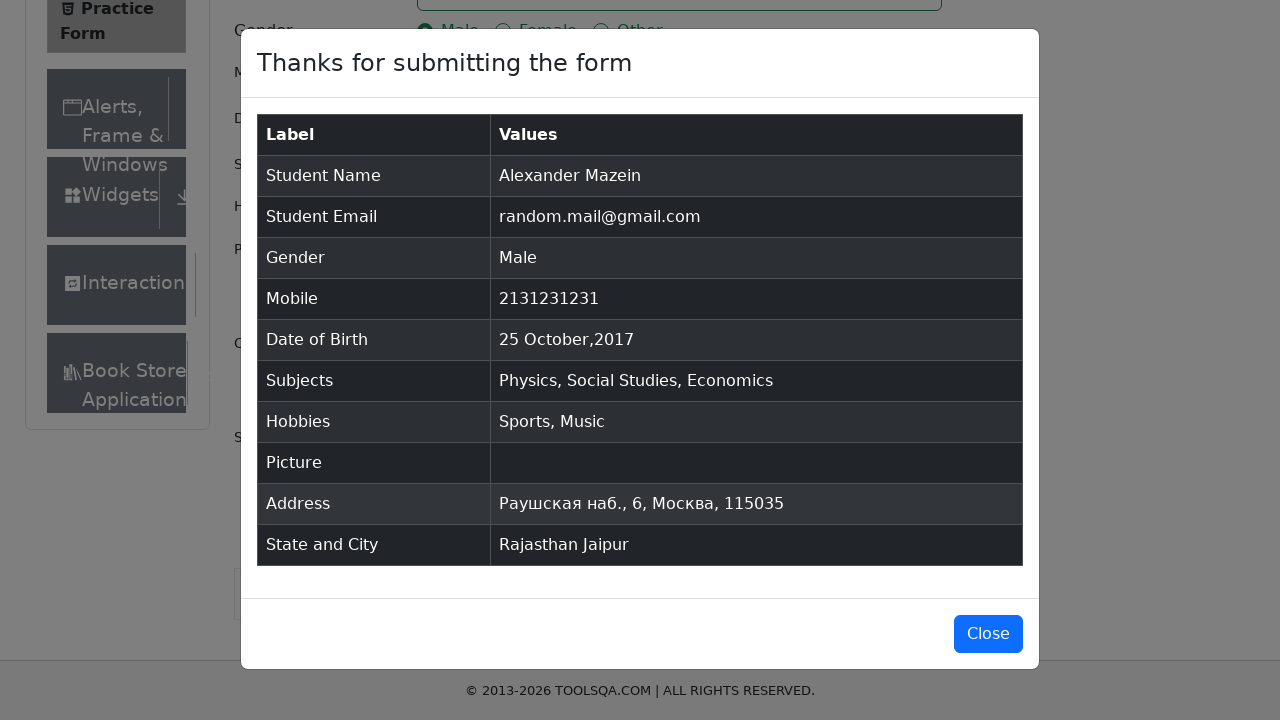

Closed the form submission modal at (988, 634) on #closeLargeModal
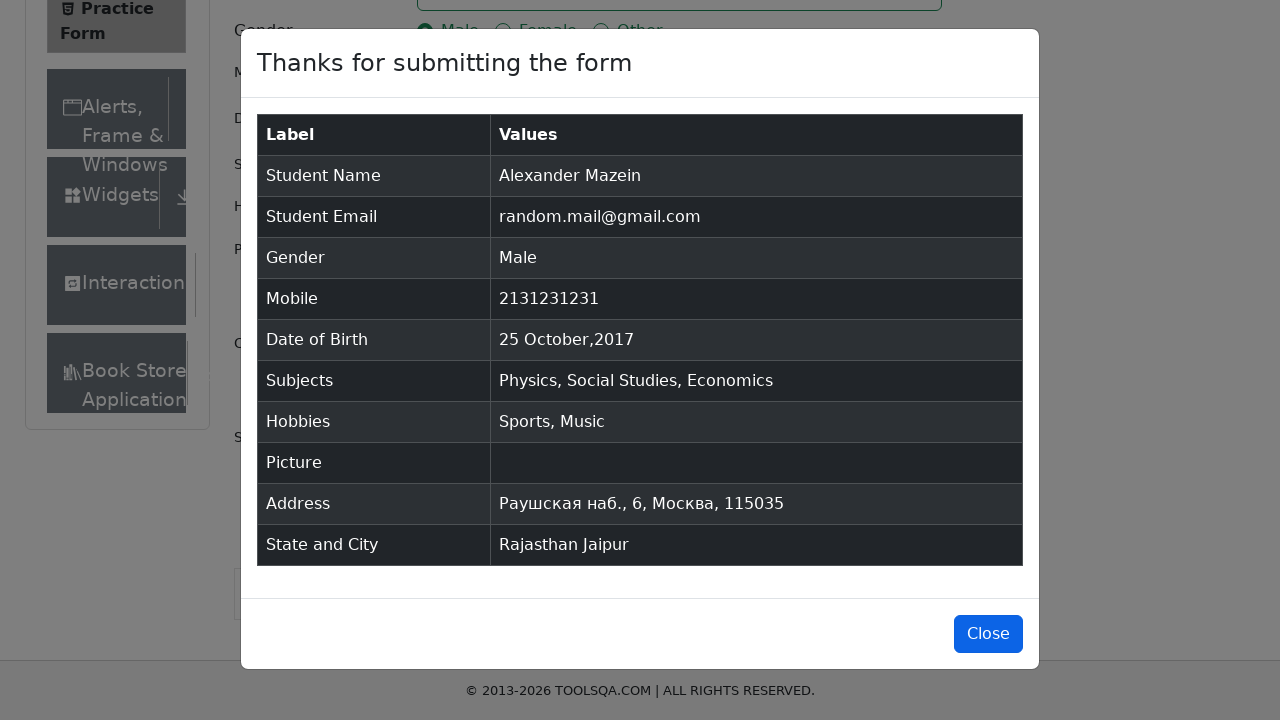

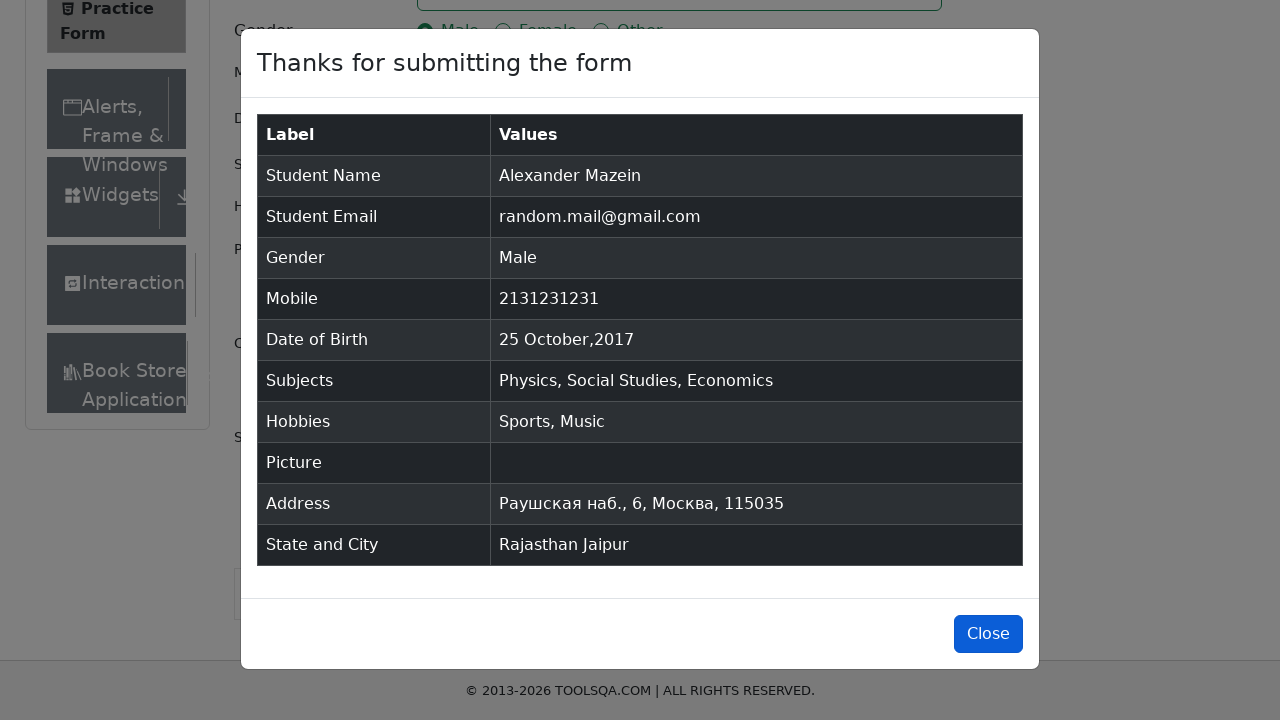